Tests Hacker News search with special characters that should return no results

Starting URL: https://news.ycombinator.com

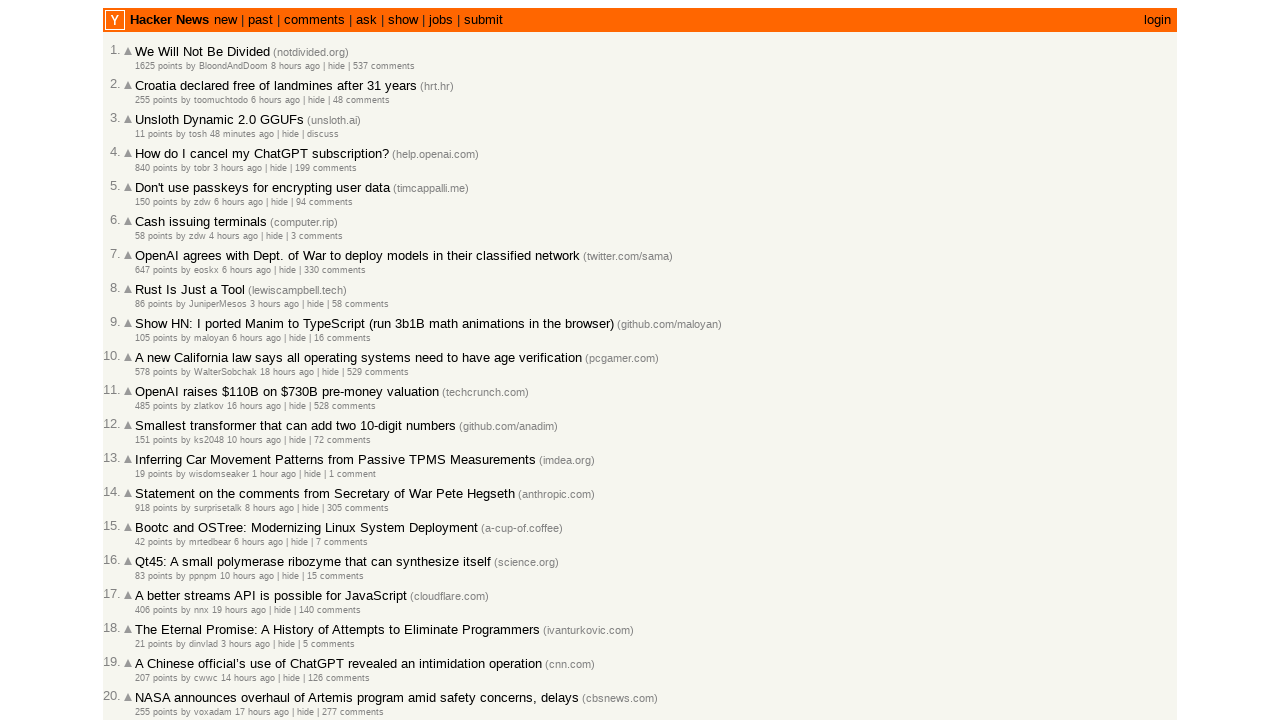

Filled search box with special characters '?*^^%' on input[name='q']
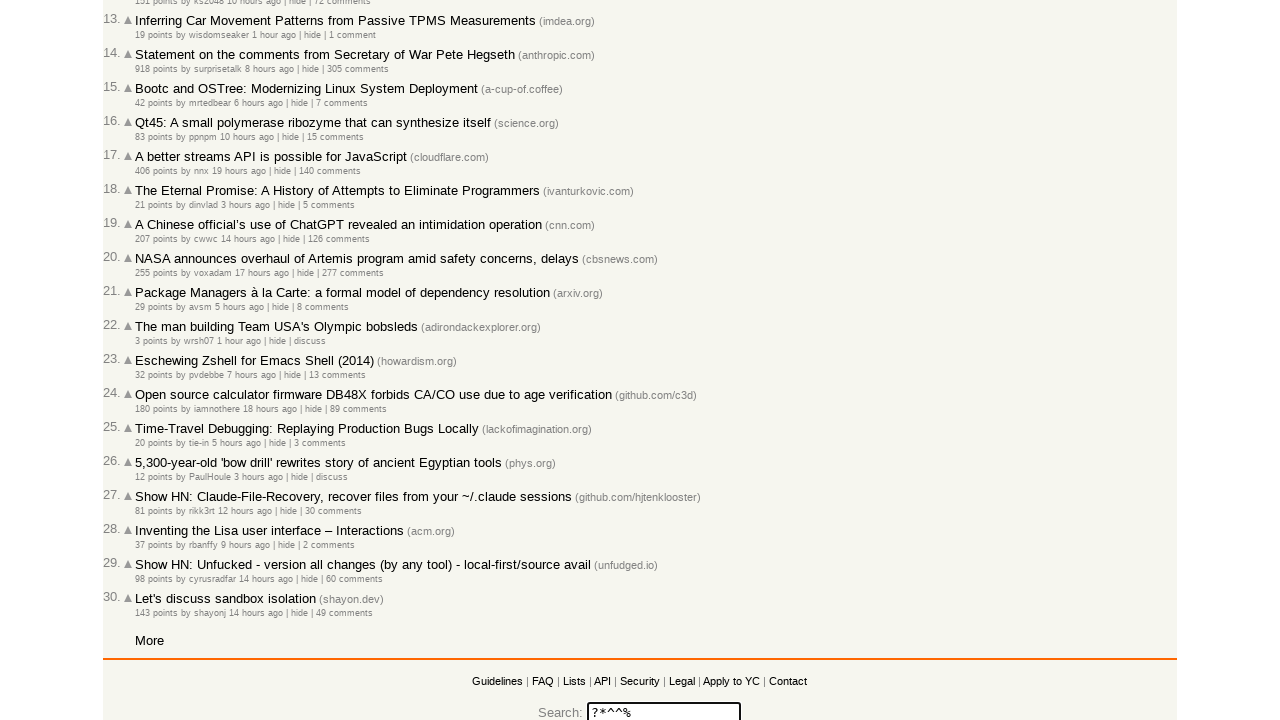

Pressed Enter to submit search query on input[name='q']
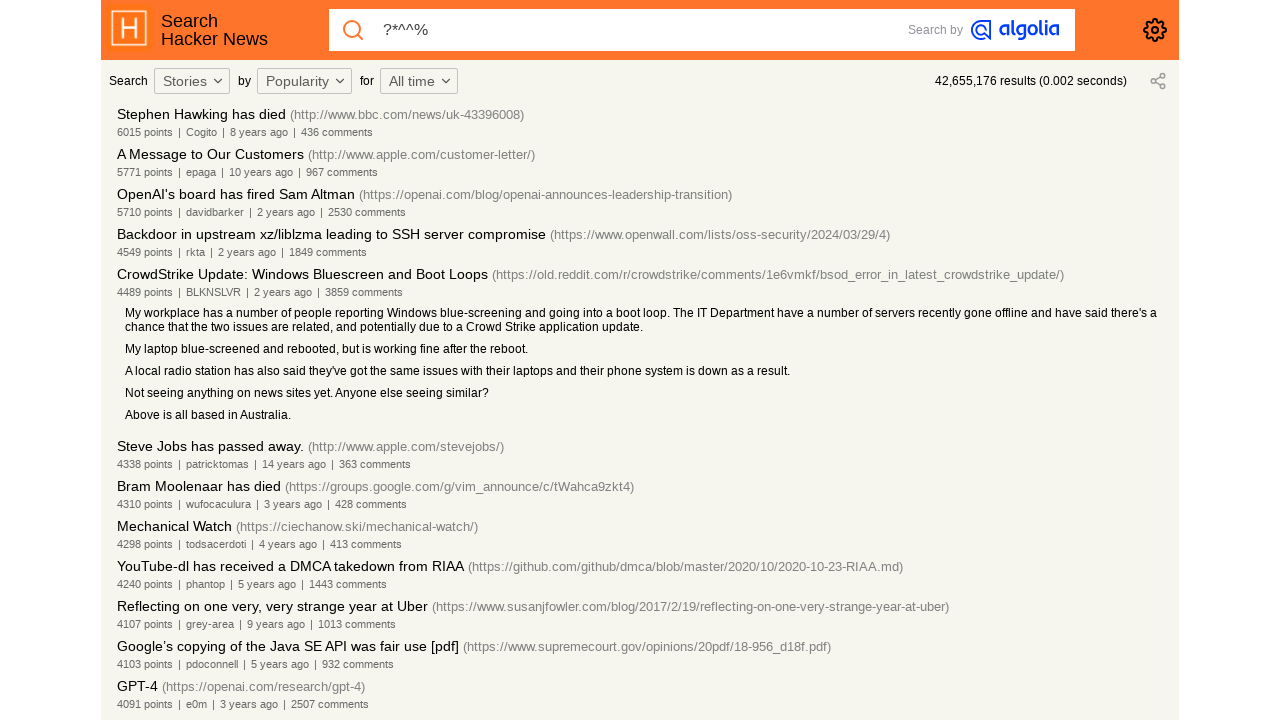

Search results page loaded (networkidle)
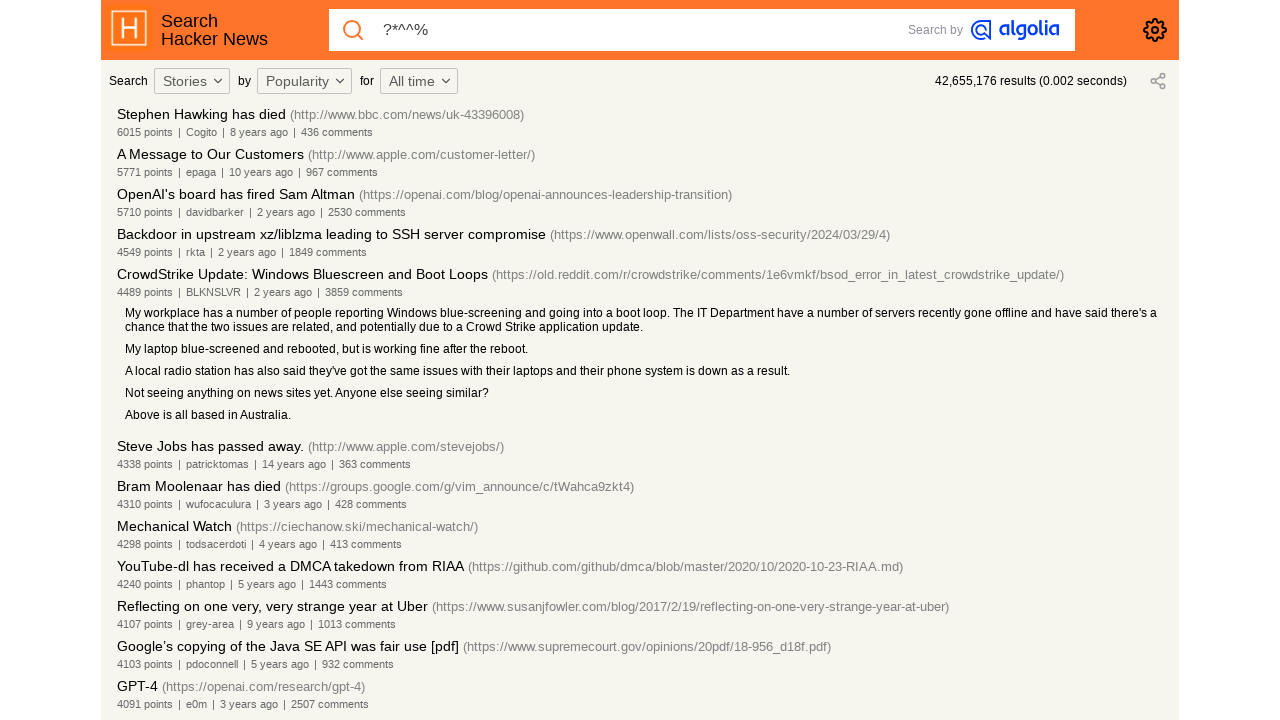

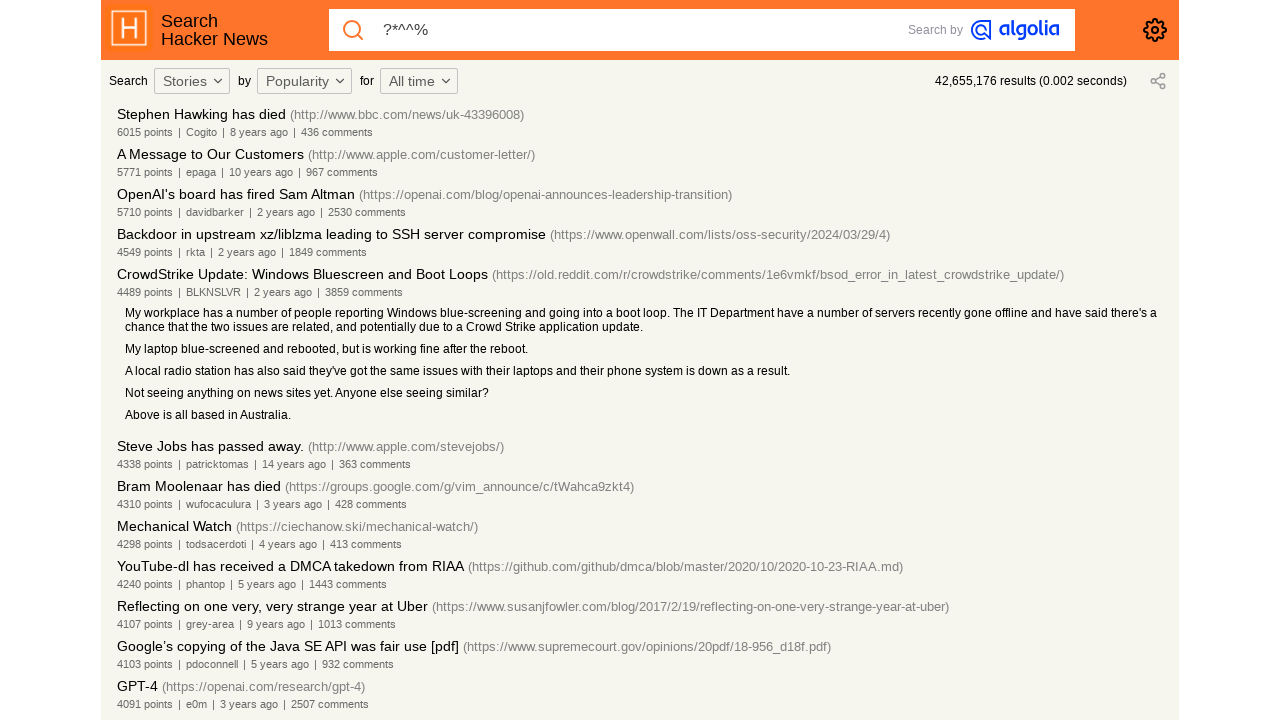